Tests the number entry form with a valid number that triggers an alert showing the square root calculation

Starting URL: https://kristinek.github.io/site/tasks/enter_a_number

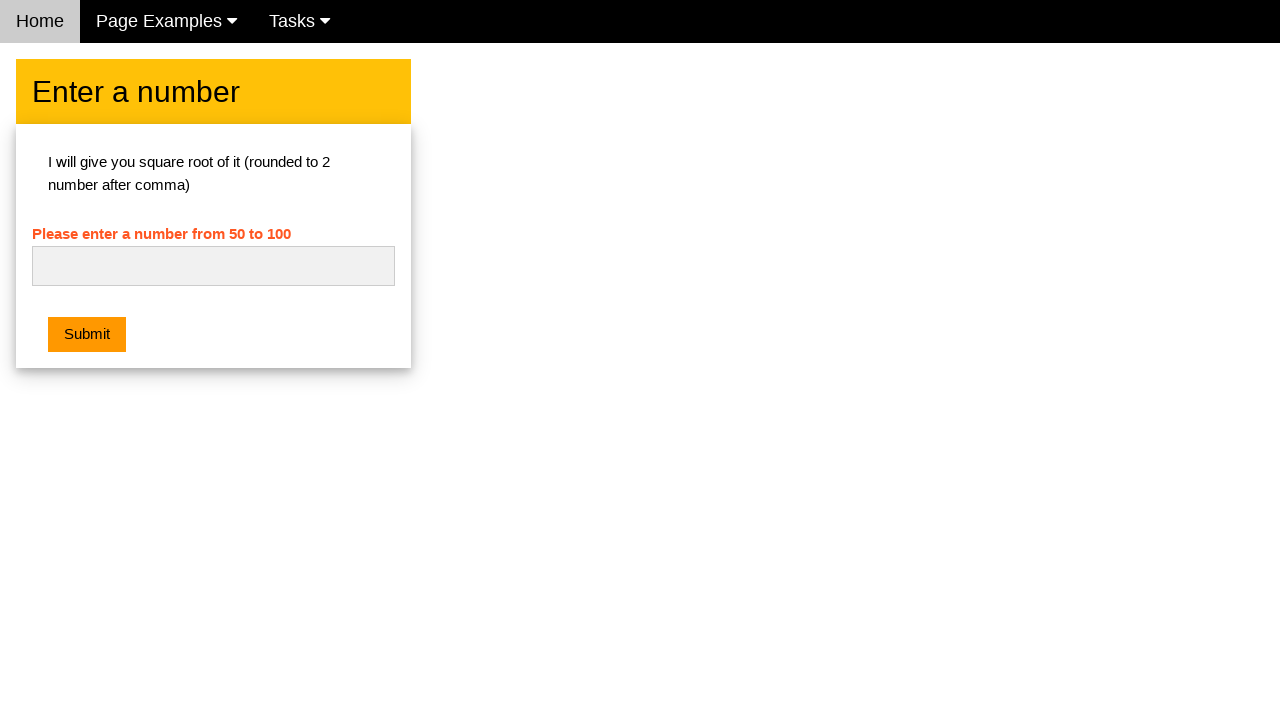

Filled number input field with '64' on #numb
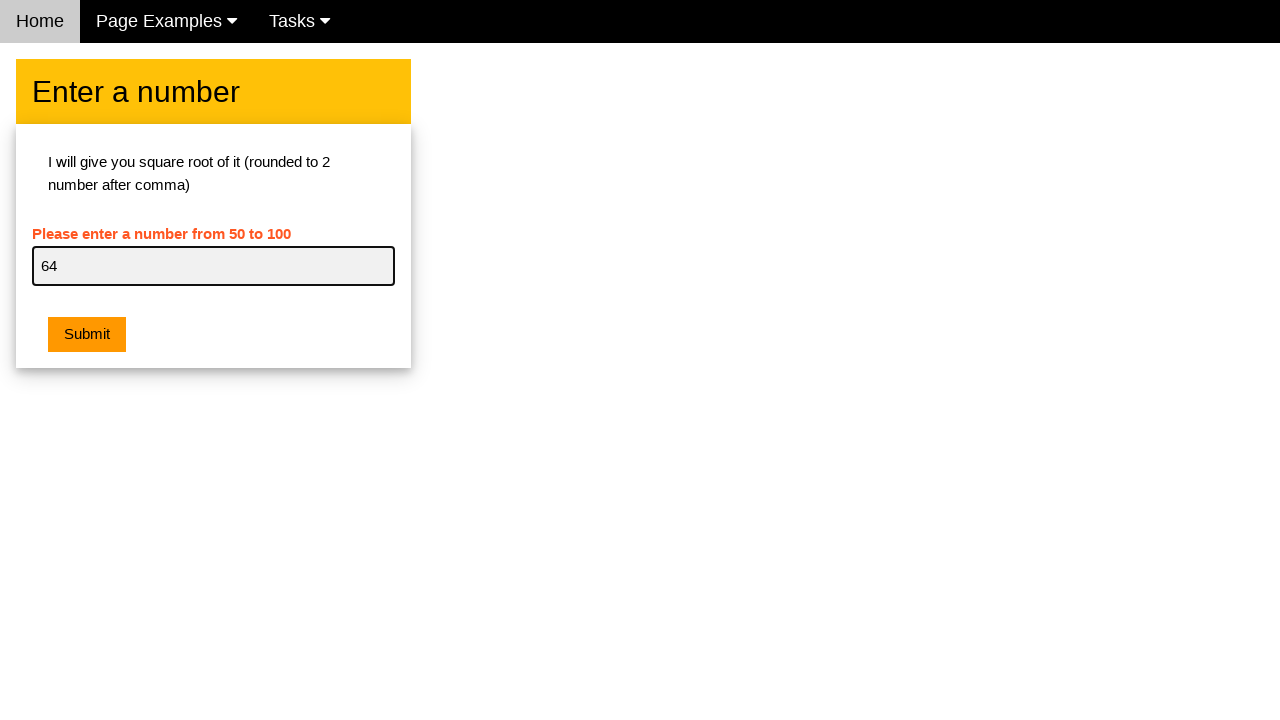

Clicked Submit button to trigger alert at (87, 335) on xpath=//button[text()='Submit']
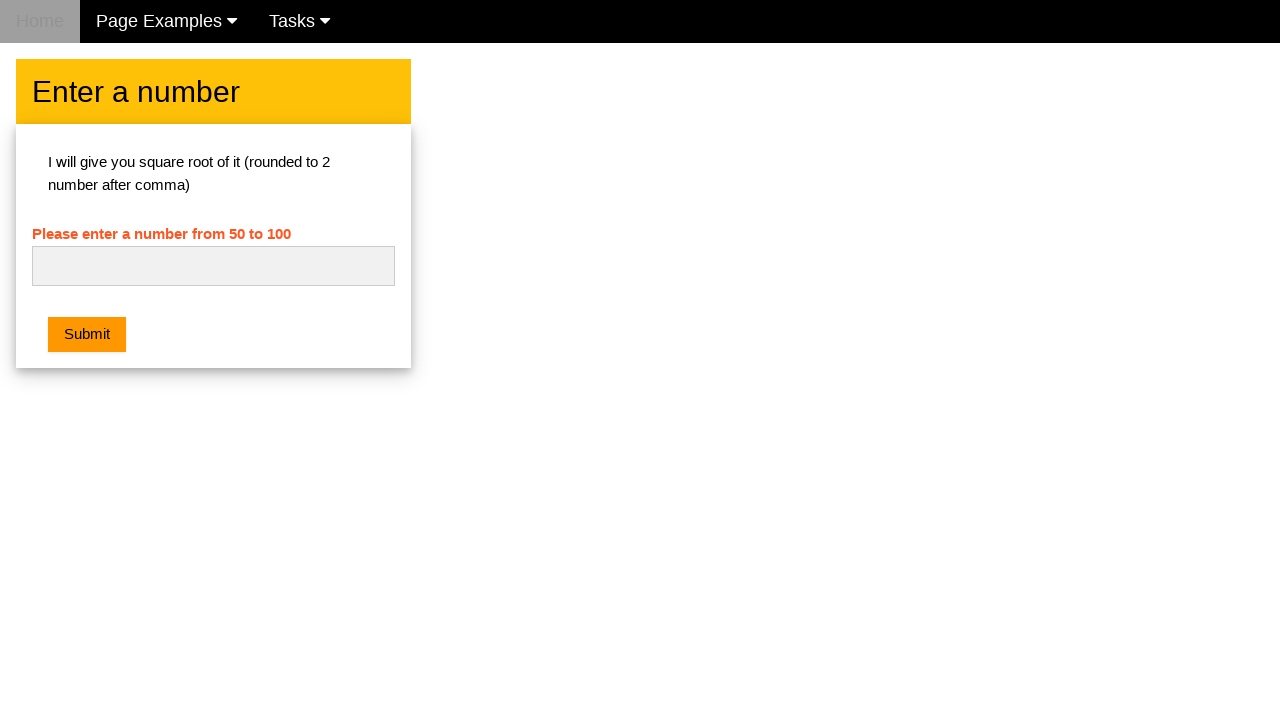

Set up dialog handler to accept alerts
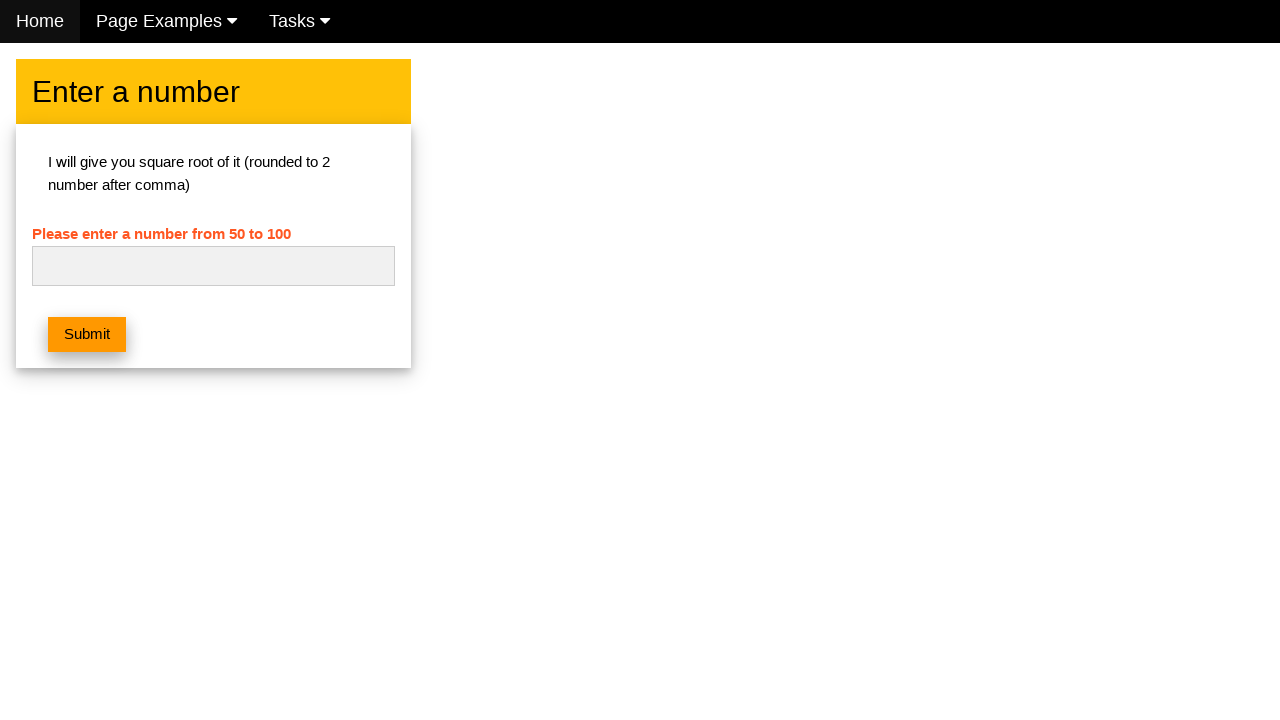

Registered dialog handler to verify alert message
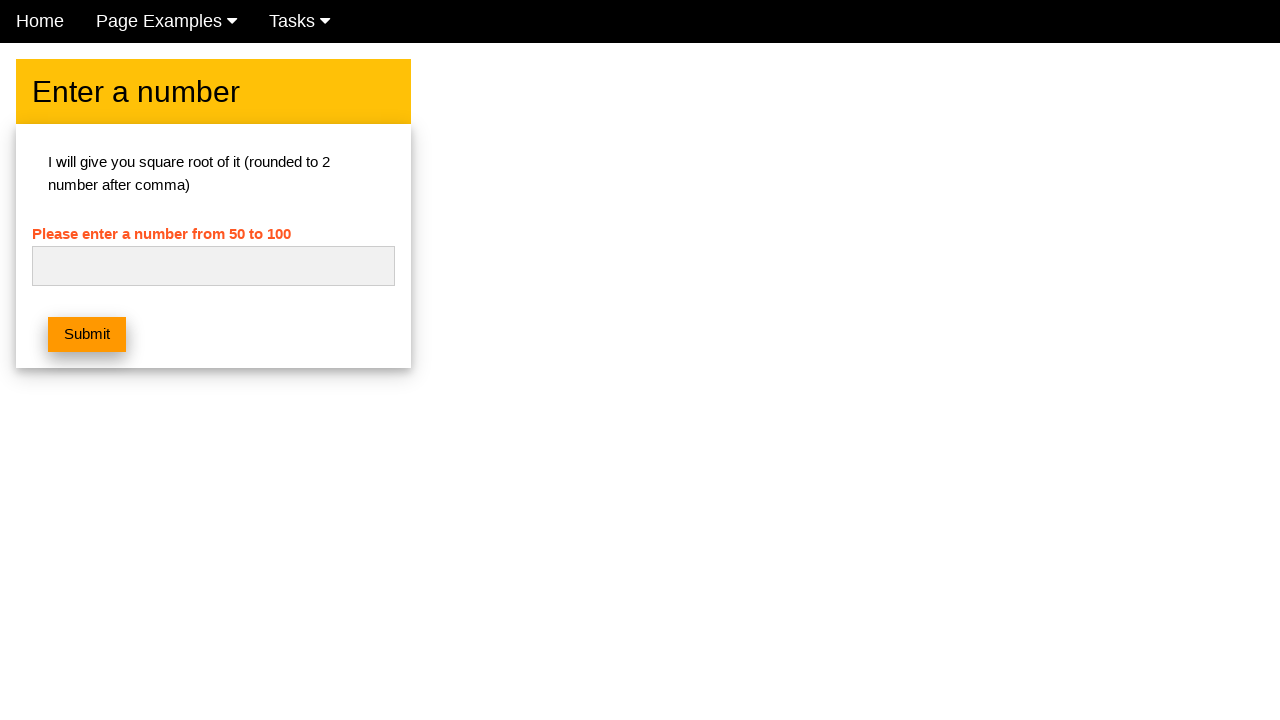

Clicked Submit button again to trigger and verify alert with square root calculation at (87, 335) on xpath=//button[text()='Submit']
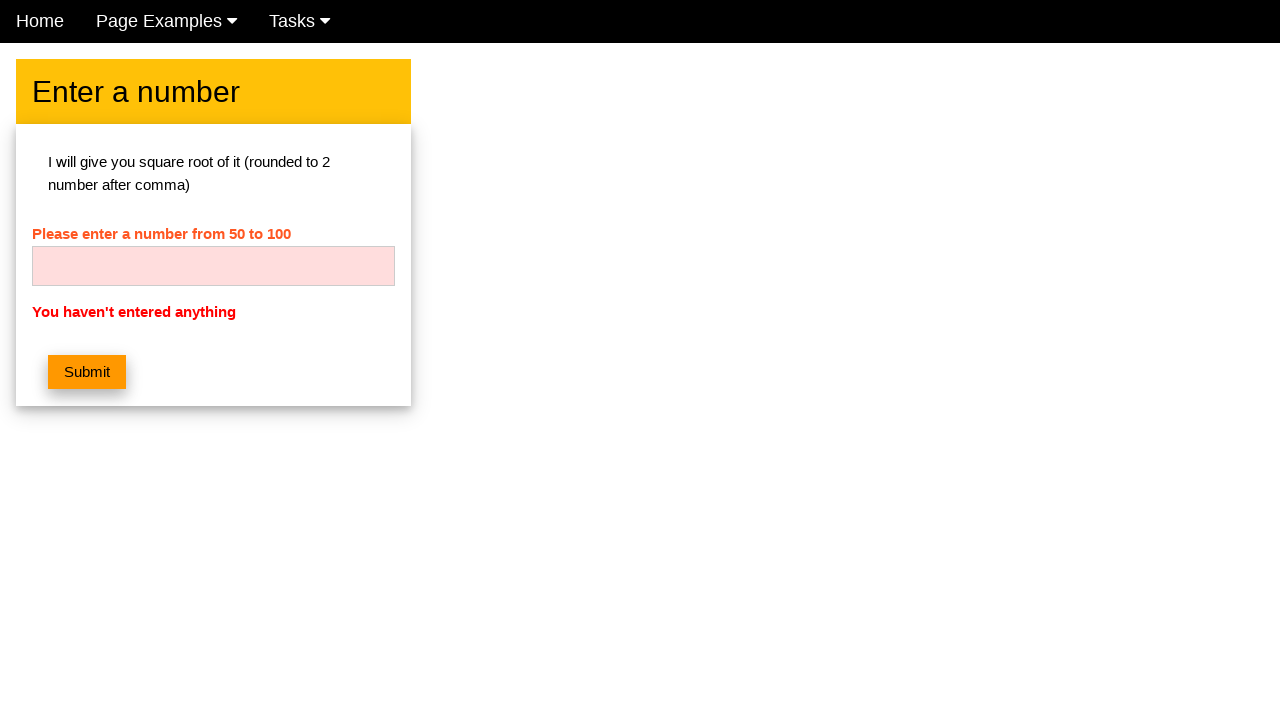

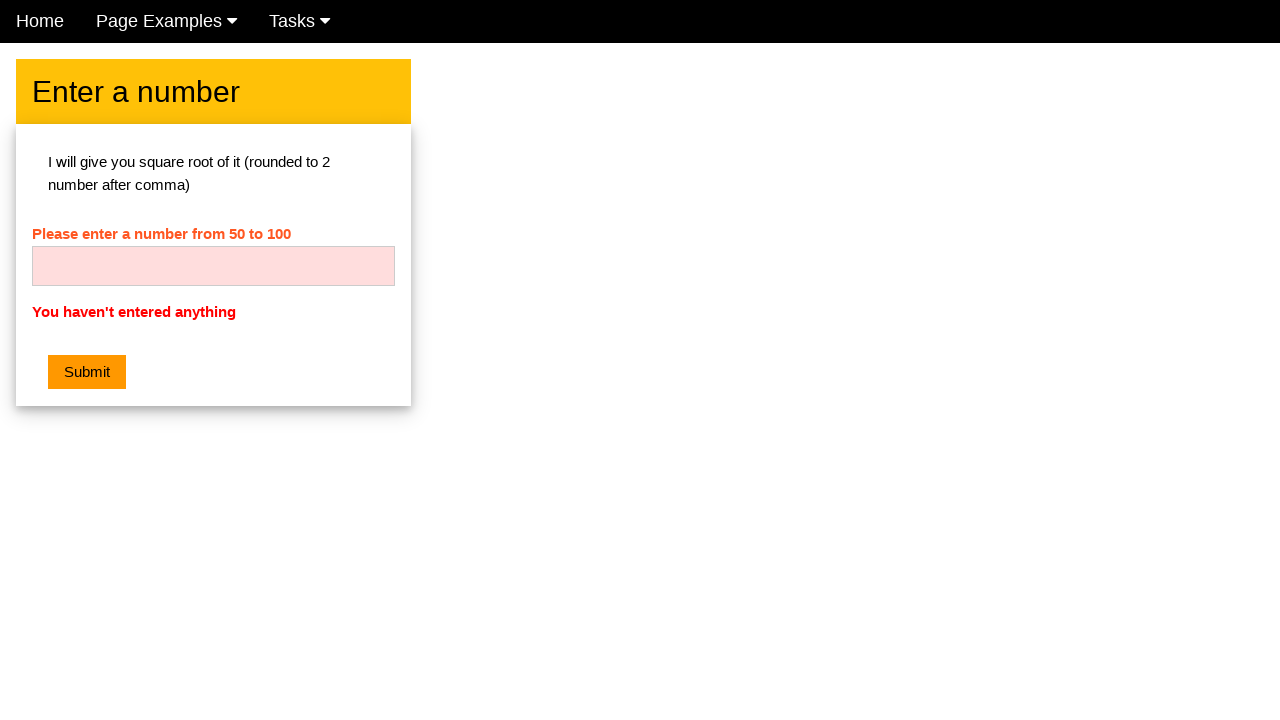